Tests an e-commerce site by searching for products with "ca" keyword, verifying search results, and adding specific items to cart

Starting URL: https://rahulshettyacademy.com/seleniumPractise/#/

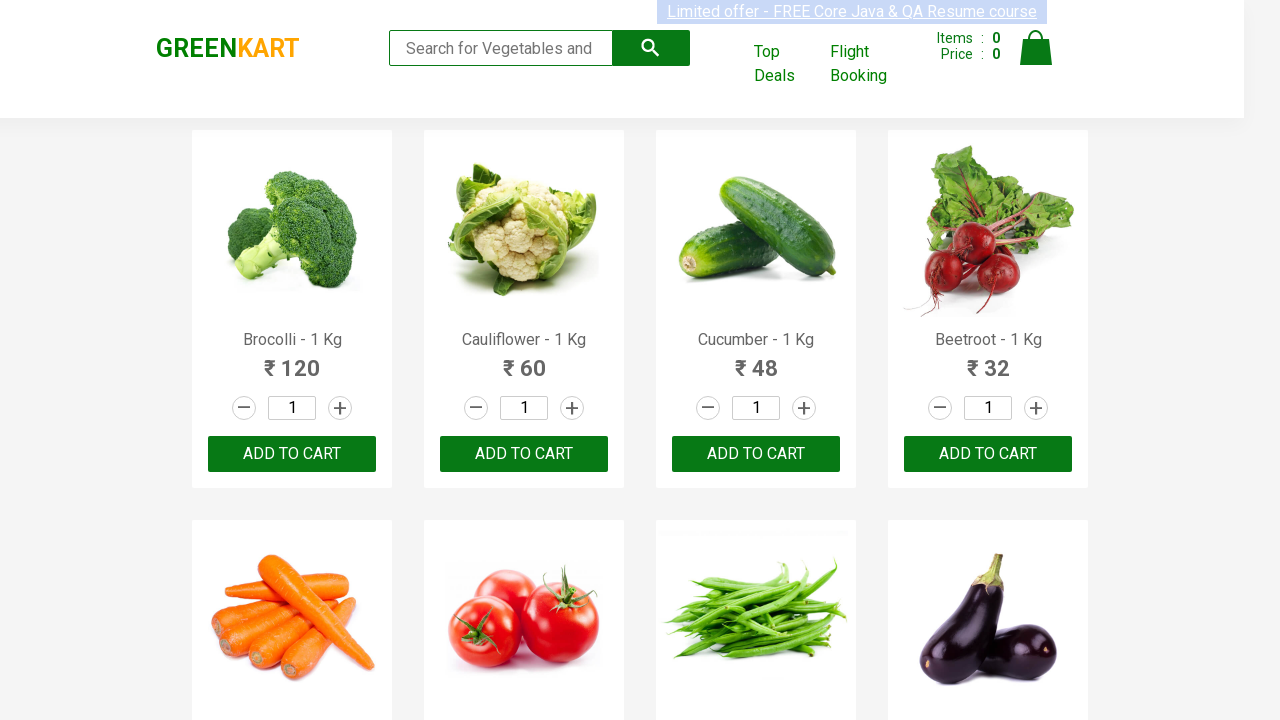

Filled search keyword field with 'ca' on .search-keyword
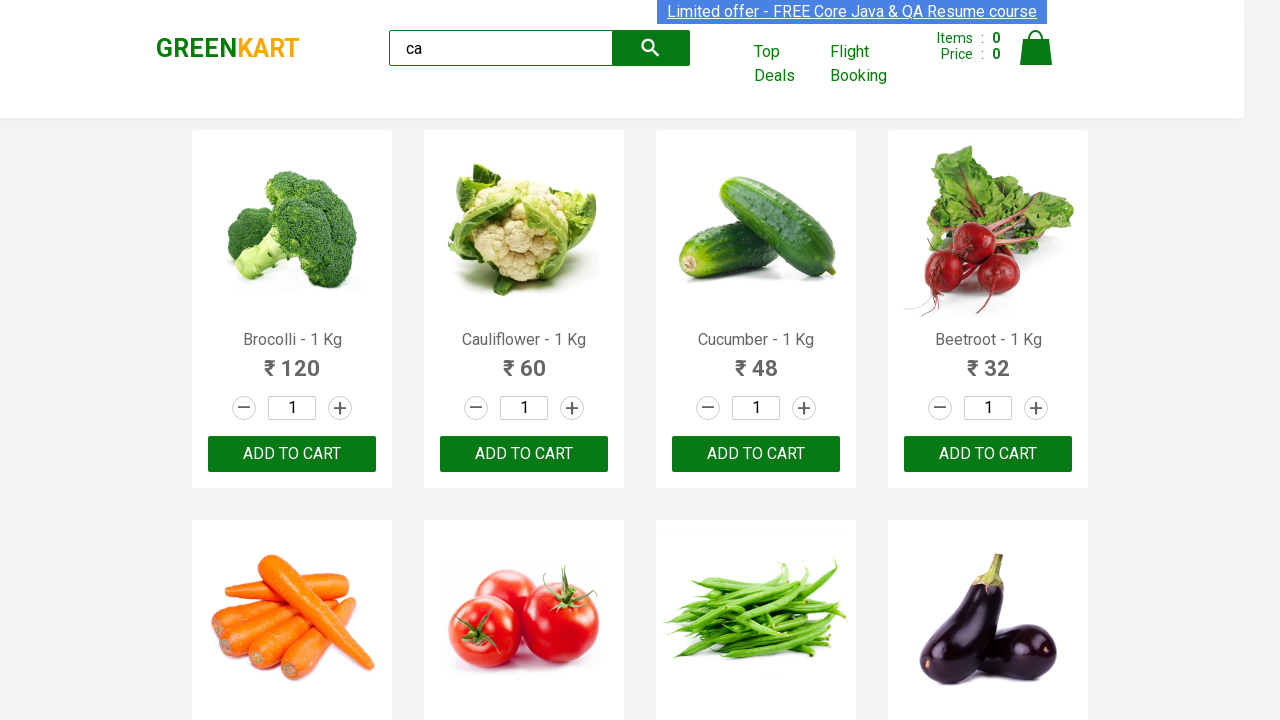

Waited 2 seconds for search results to filter
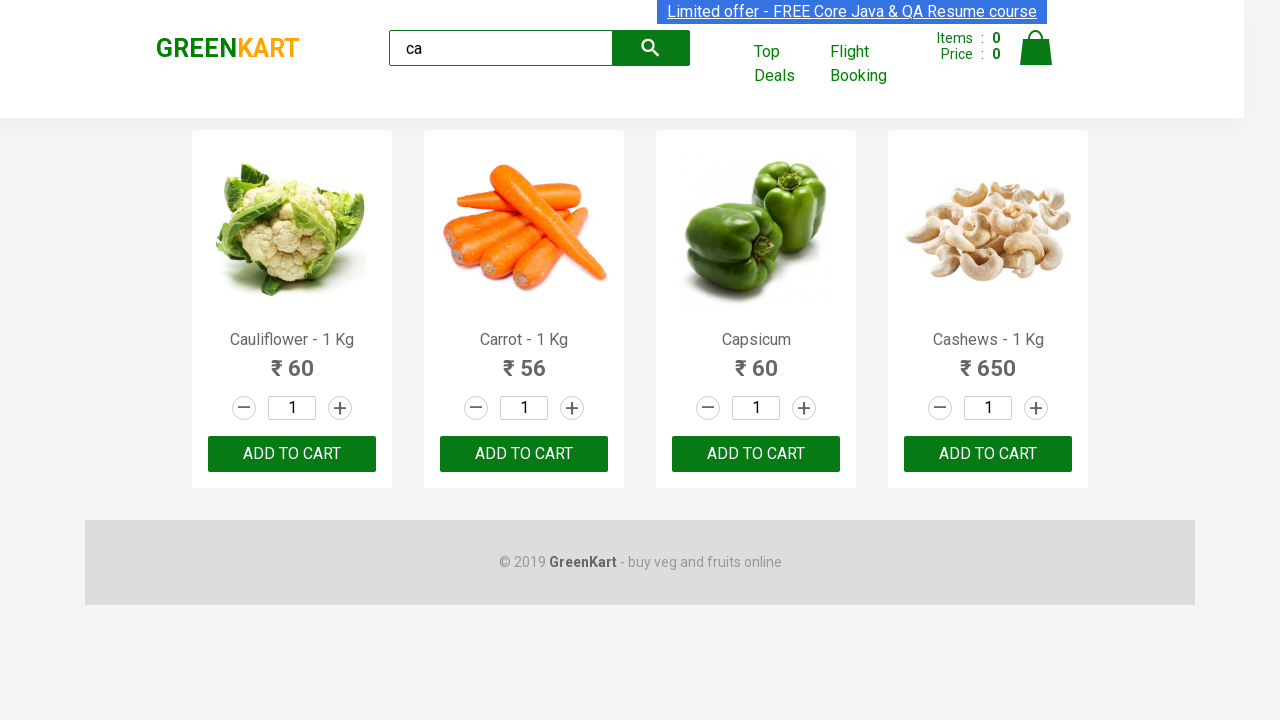

Verified 4 visible products are displayed after search
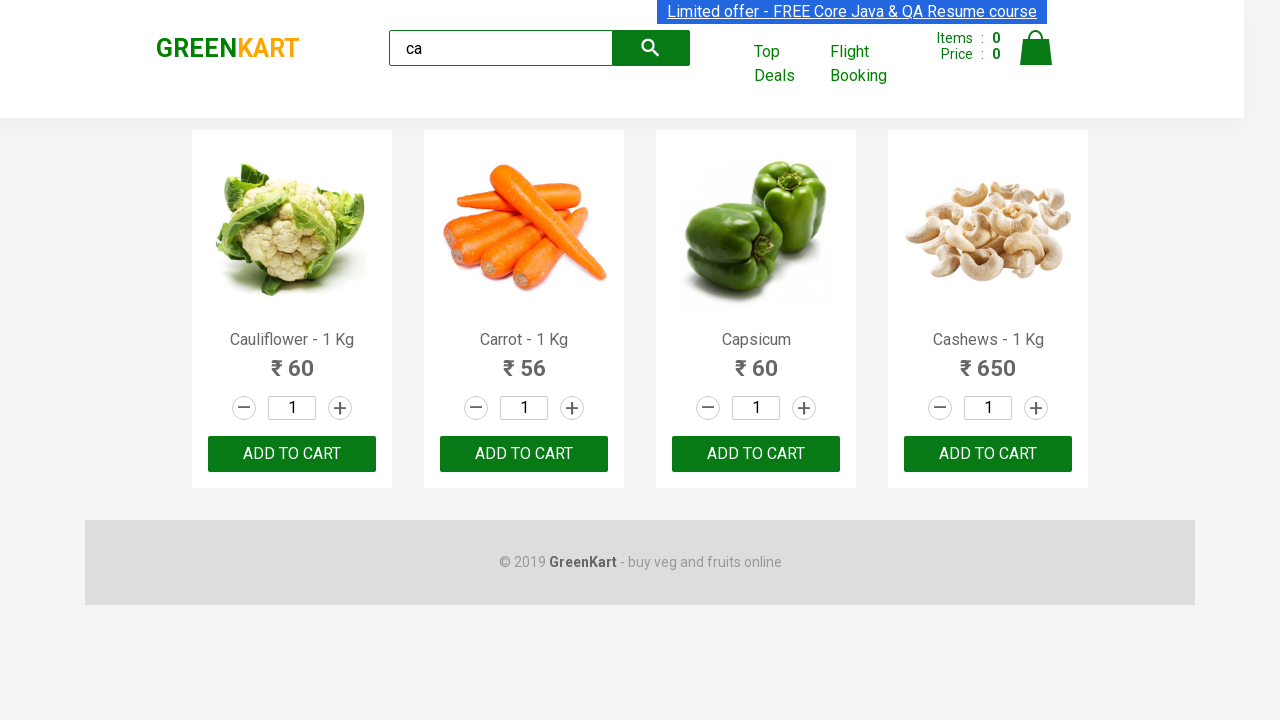

Verified products container contains 4 products
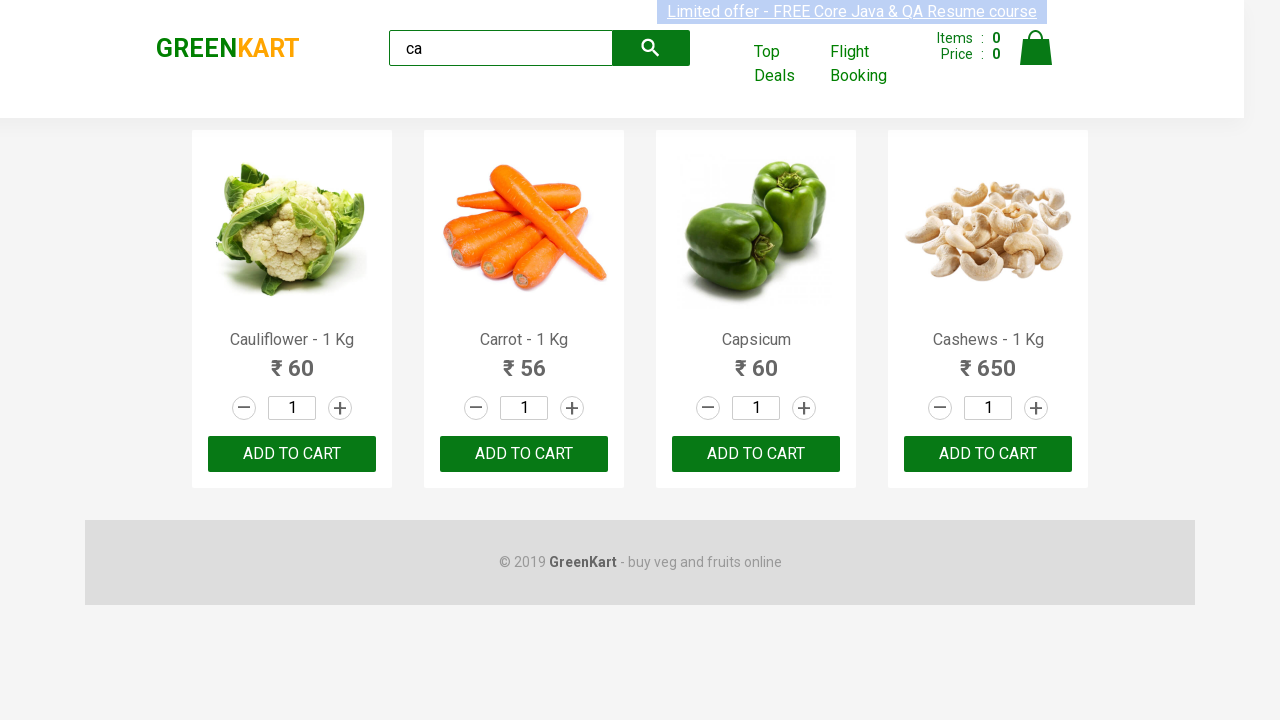

Clicked ADD TO CART button on third product at (756, 454) on .products .product >> nth=2 >> text=ADD TO CART
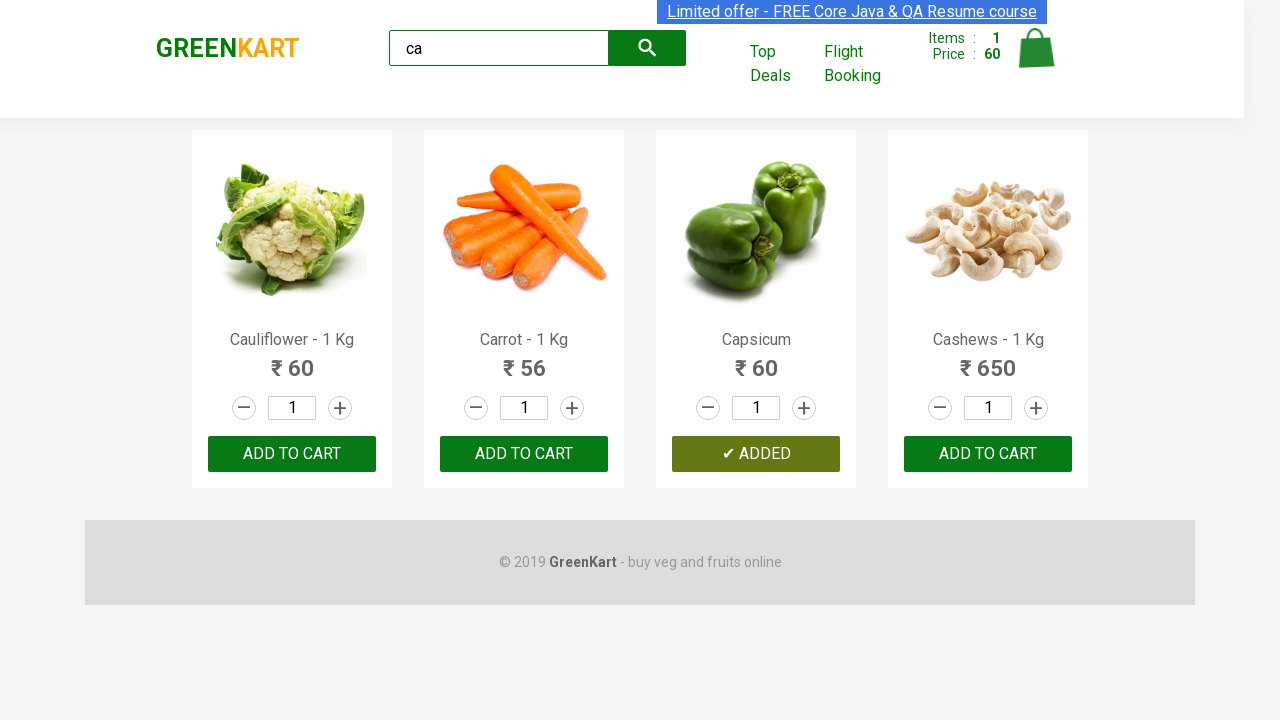

Clicked ADD TO CART button for Cashews product at (988, 454) on .products .product >> nth=3 >> button
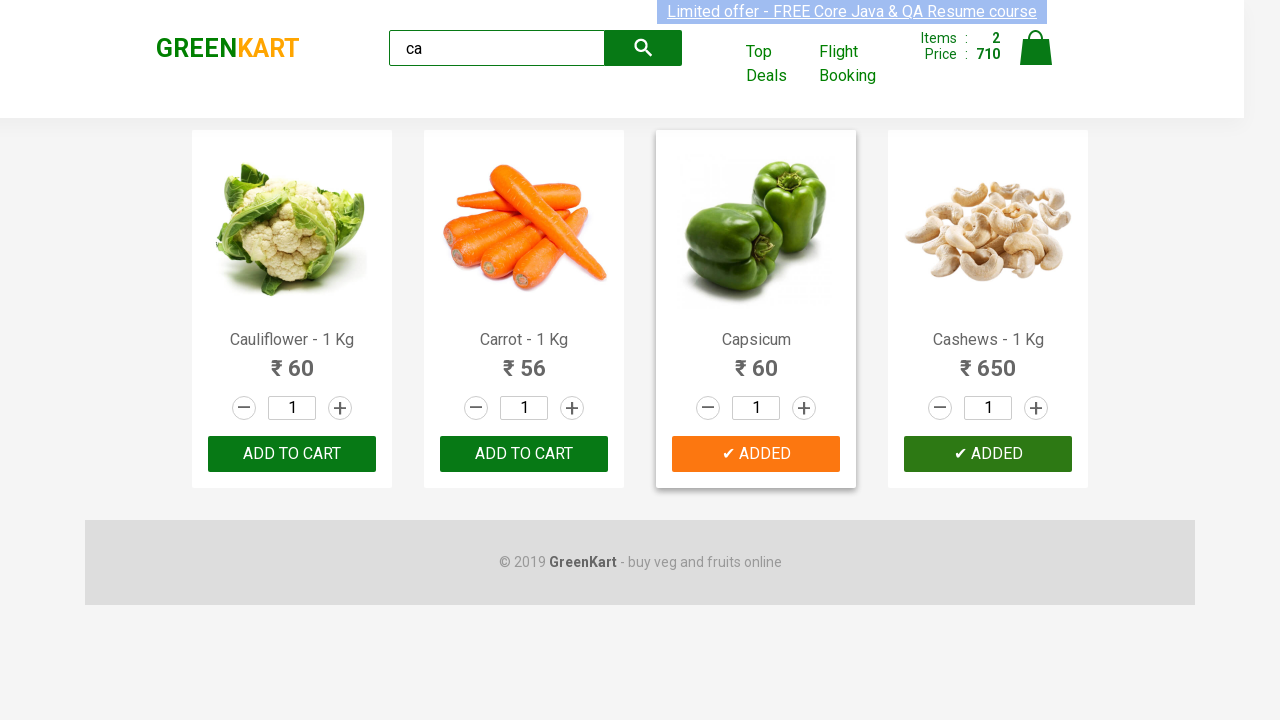

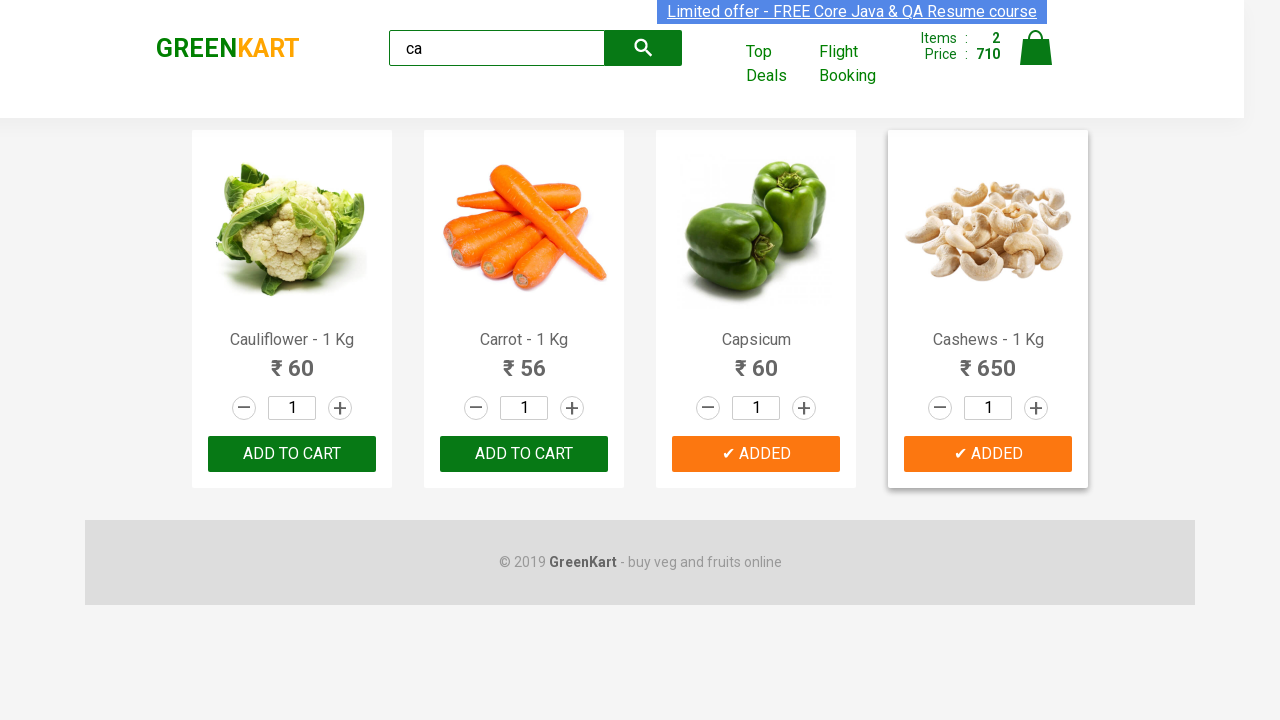